Tests JavaScript alert handling by clicking a button that triggers an alert and then accepting the alert dialog

Starting URL: http://www.echoecho.com/javascript4.htm

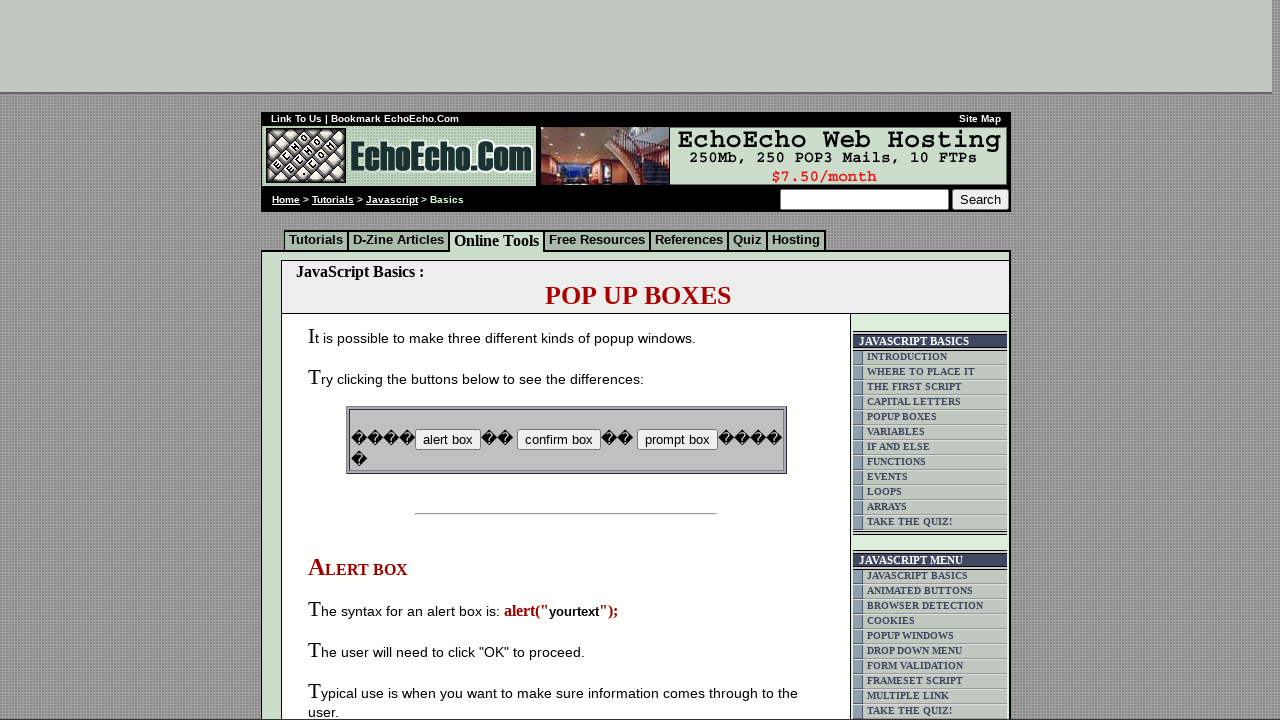

Set up dialog handler to accept alerts
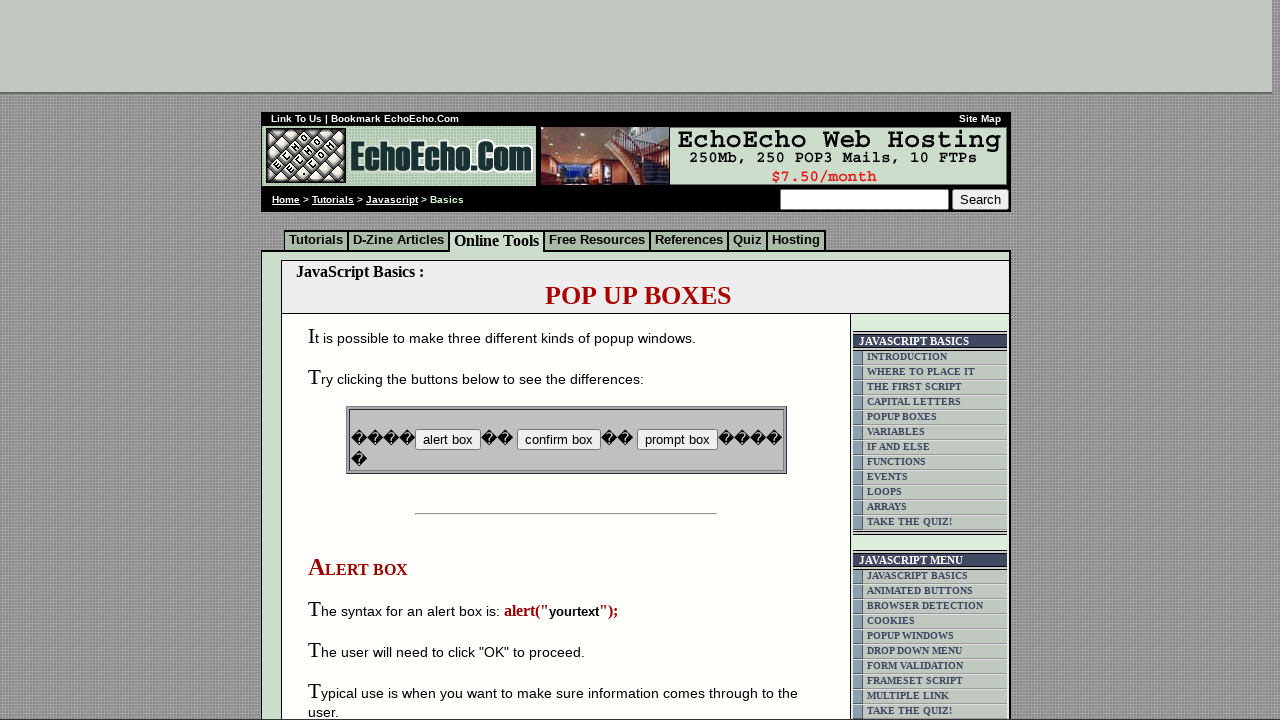

Clicked button that triggers JavaScript alert at (558, 440) on input[name='B2']
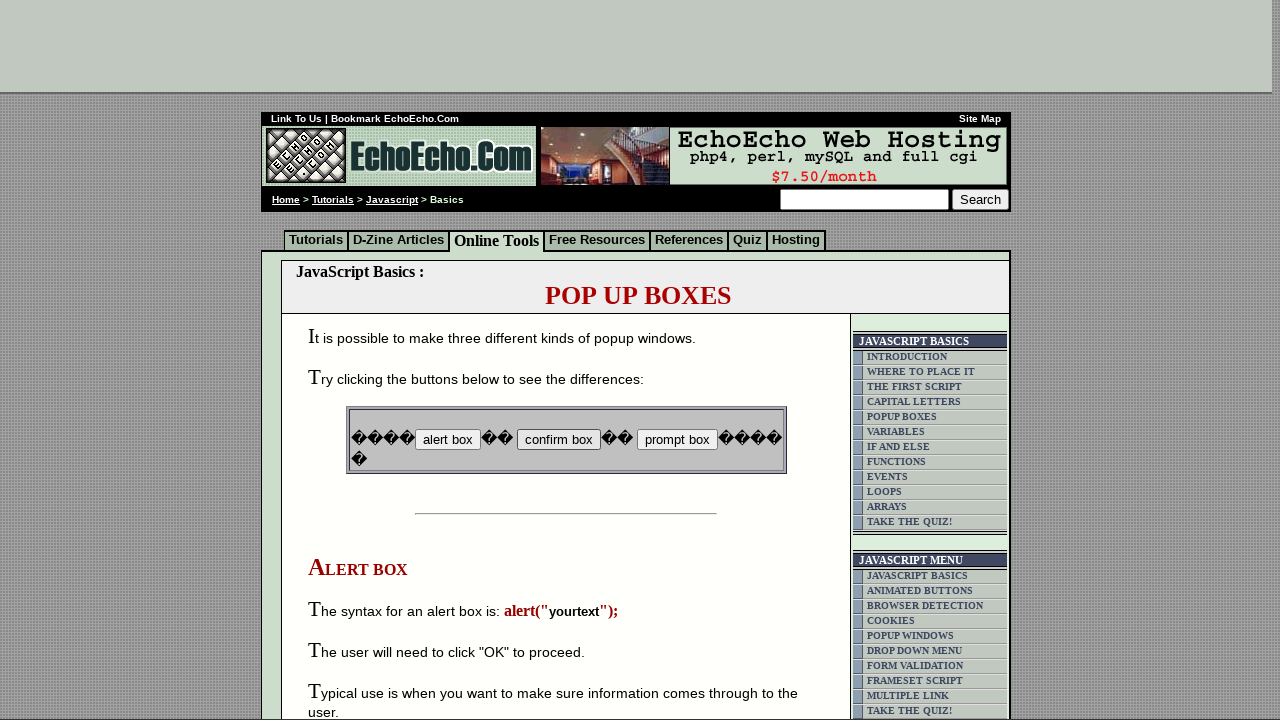

Waited for alert dialog to be processed and accepted
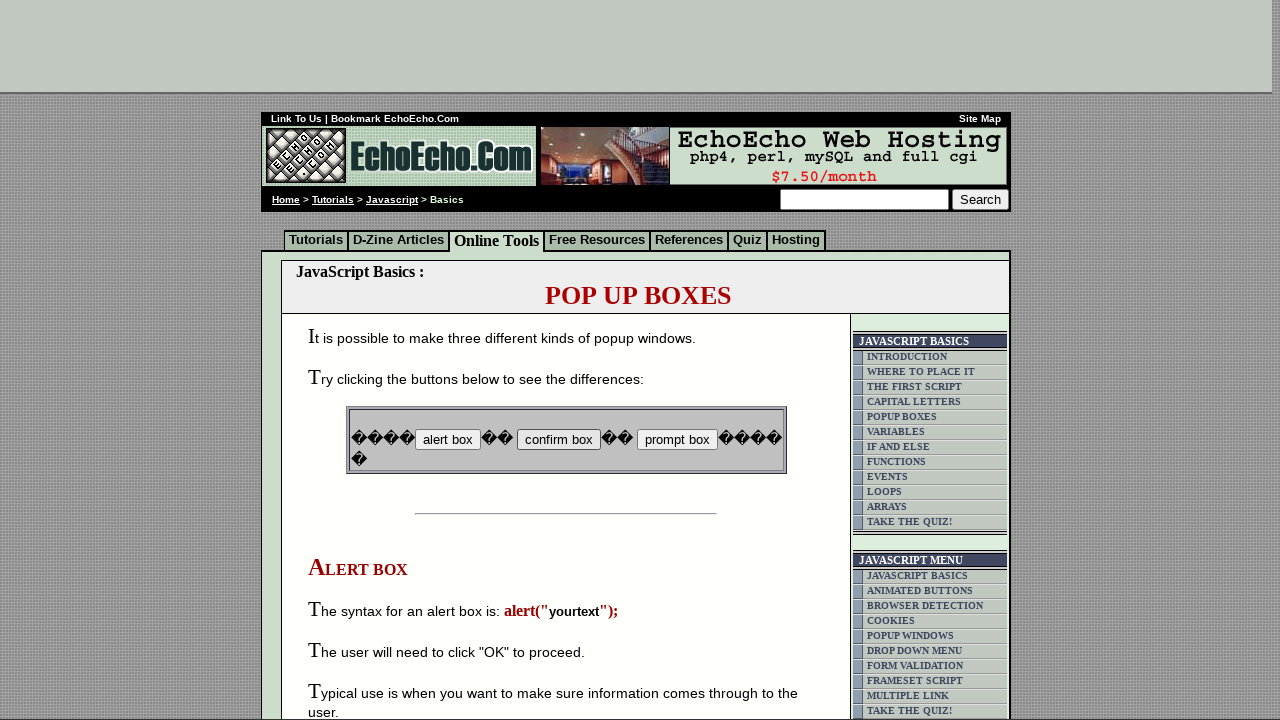

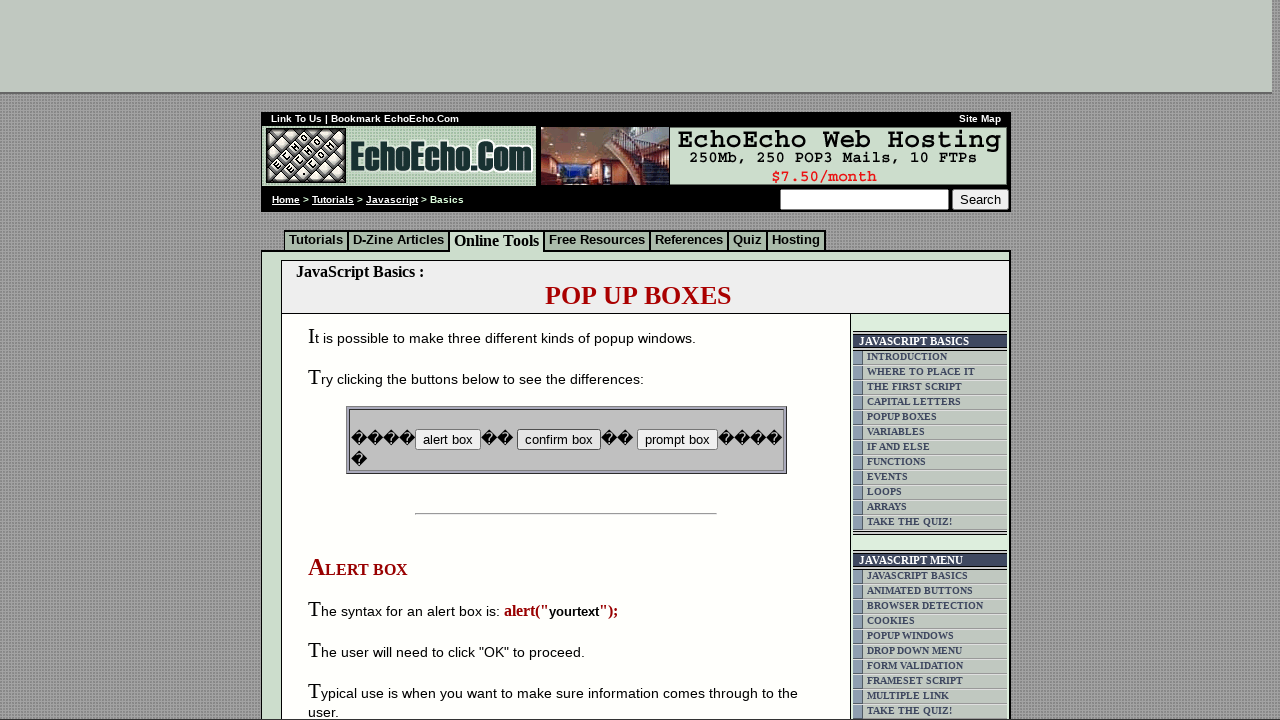